Tests radio button interactions on a demo page by clicking various radio buttons and verifying their selection states

Starting URL: https://www.leafground.com/radio.xhtml

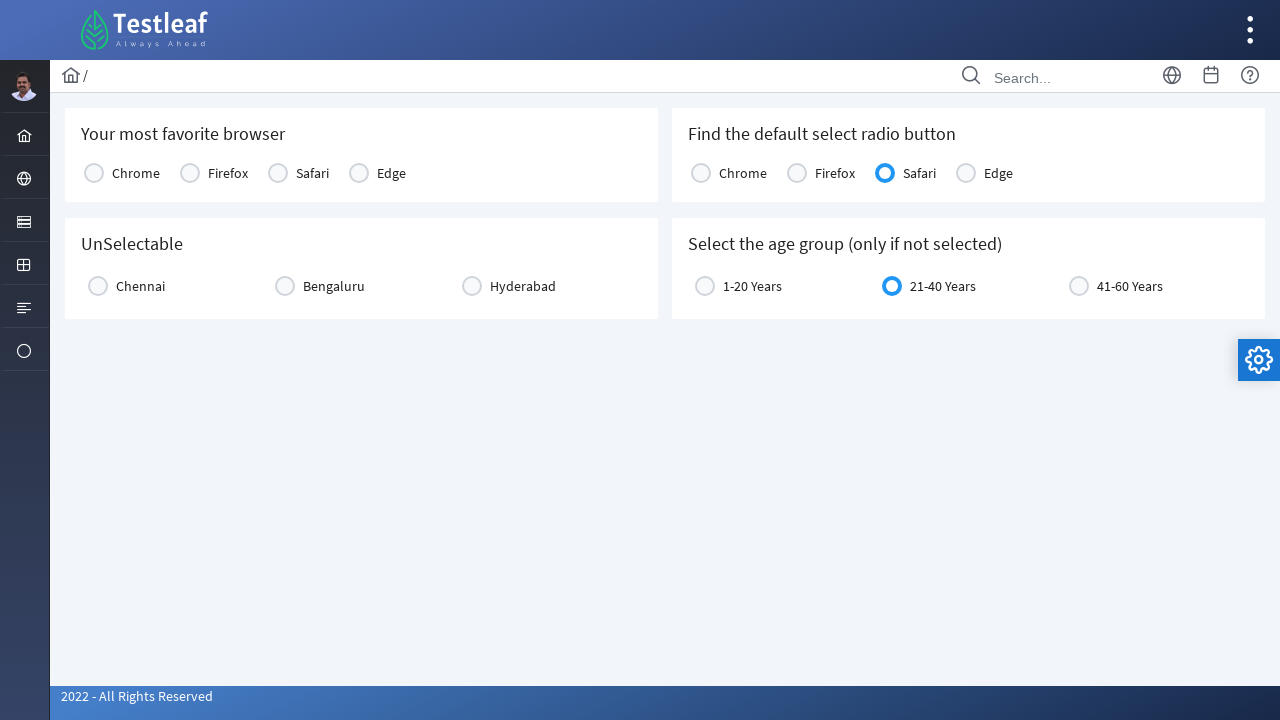

Clicked Chrome radio button (first click) at (136, 173) on xpath=(//label[text()='Chrome'])[1]
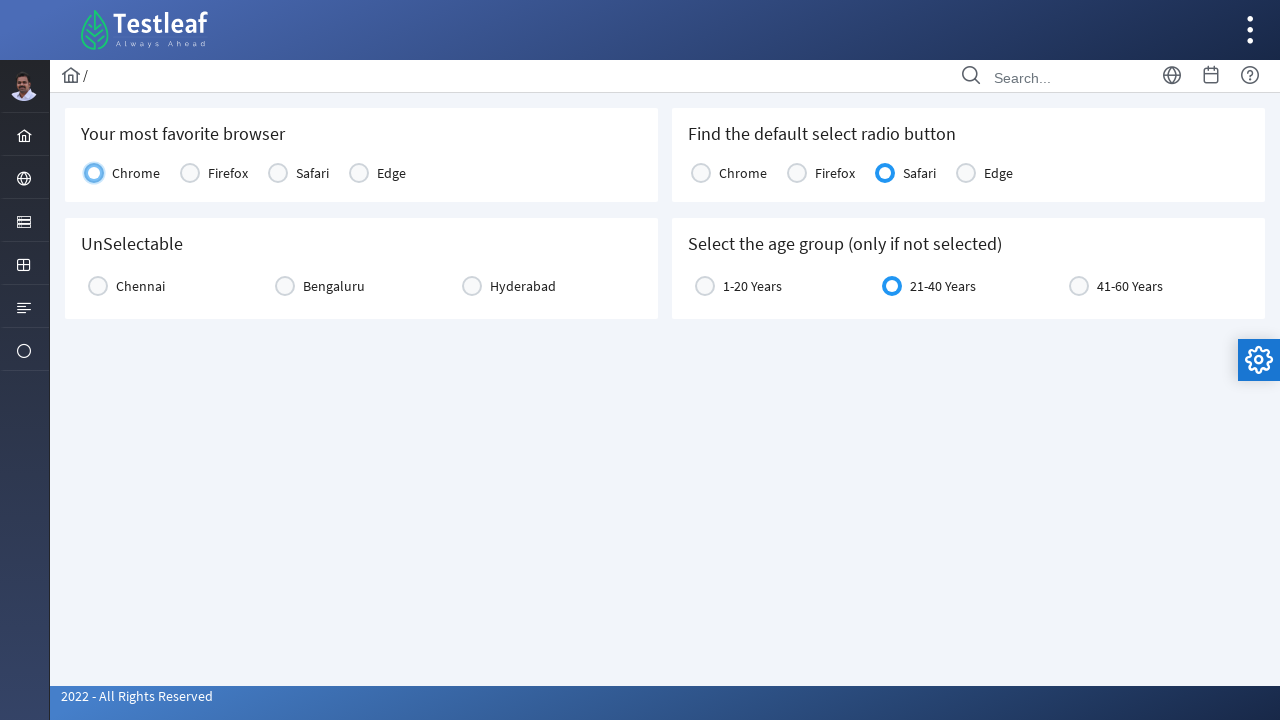

Clicked Chrome radio button (second click) at (136, 173) on xpath=(//label[text()='Chrome'])[1]
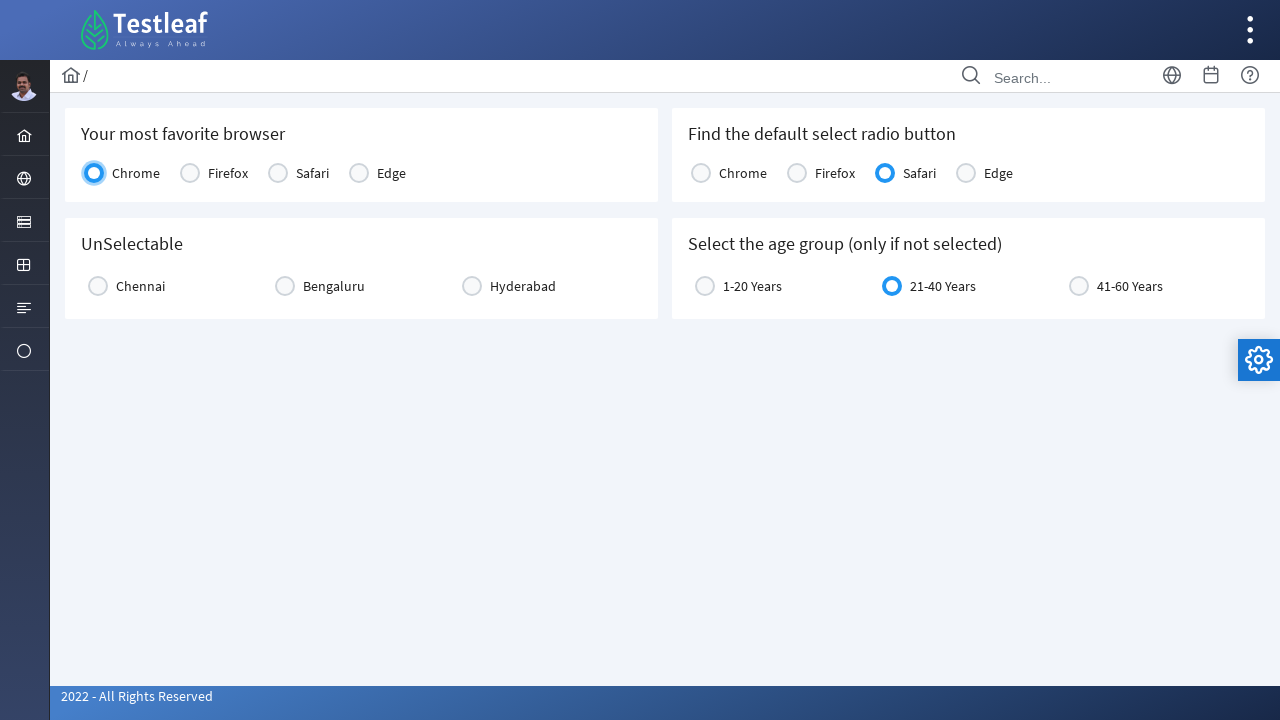

Located Chrome radio button element
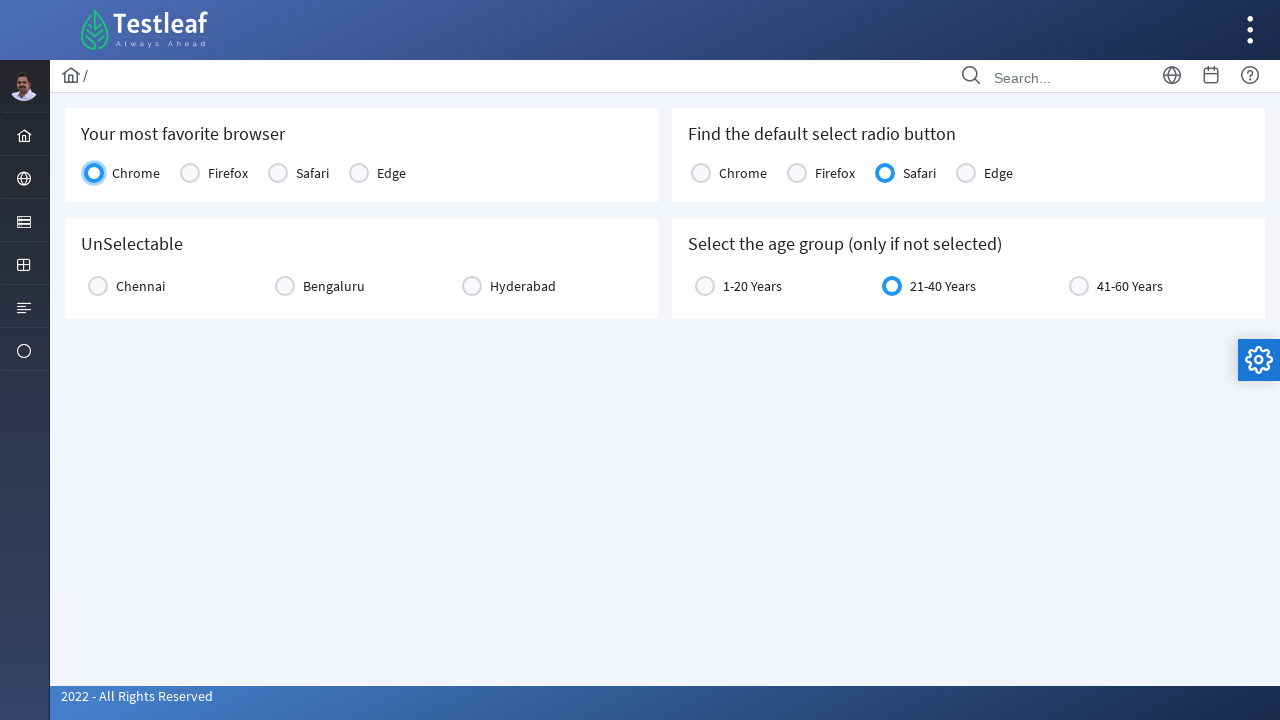

Verified Chrome radio button selection state
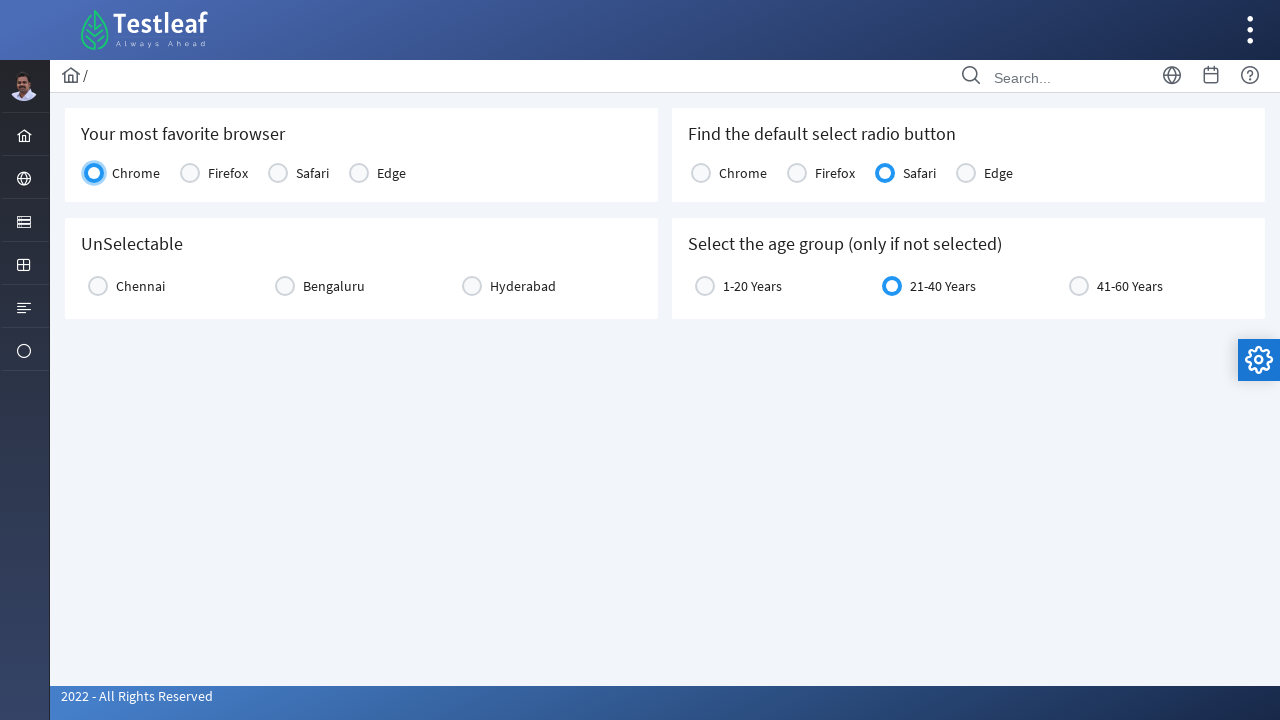

Located Firefox radio button element
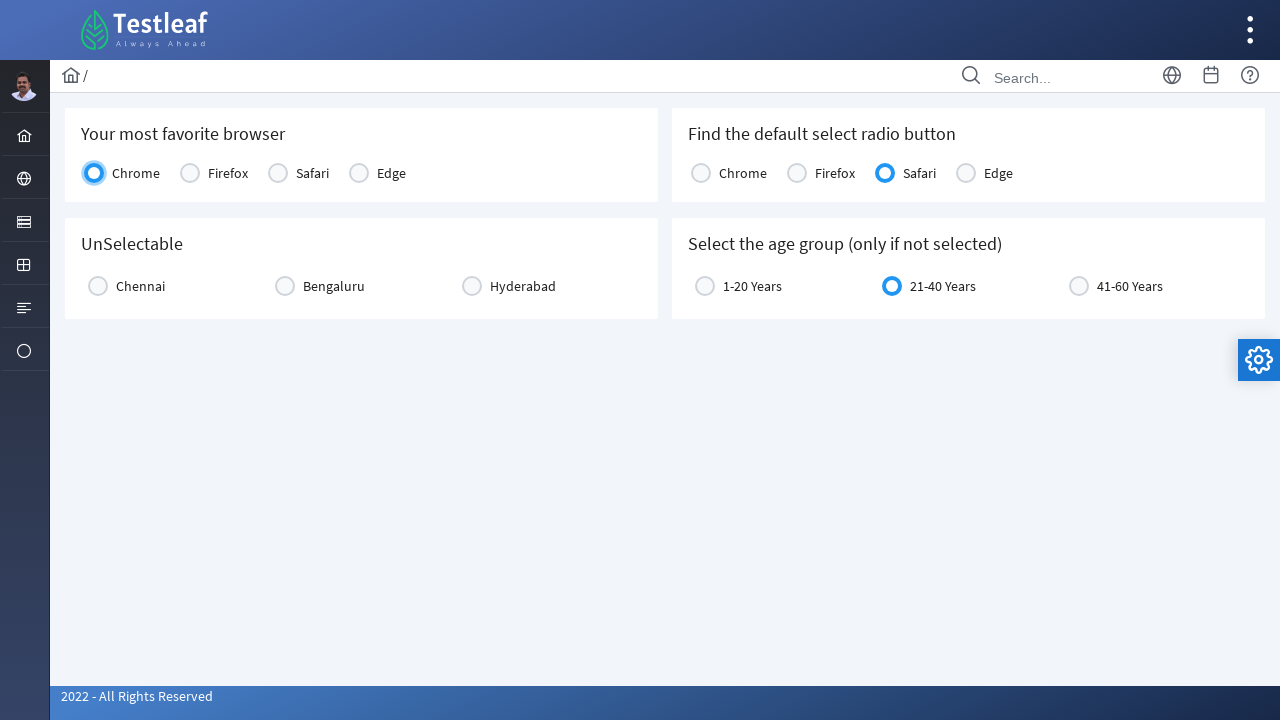

Verified Firefox radio button selection state
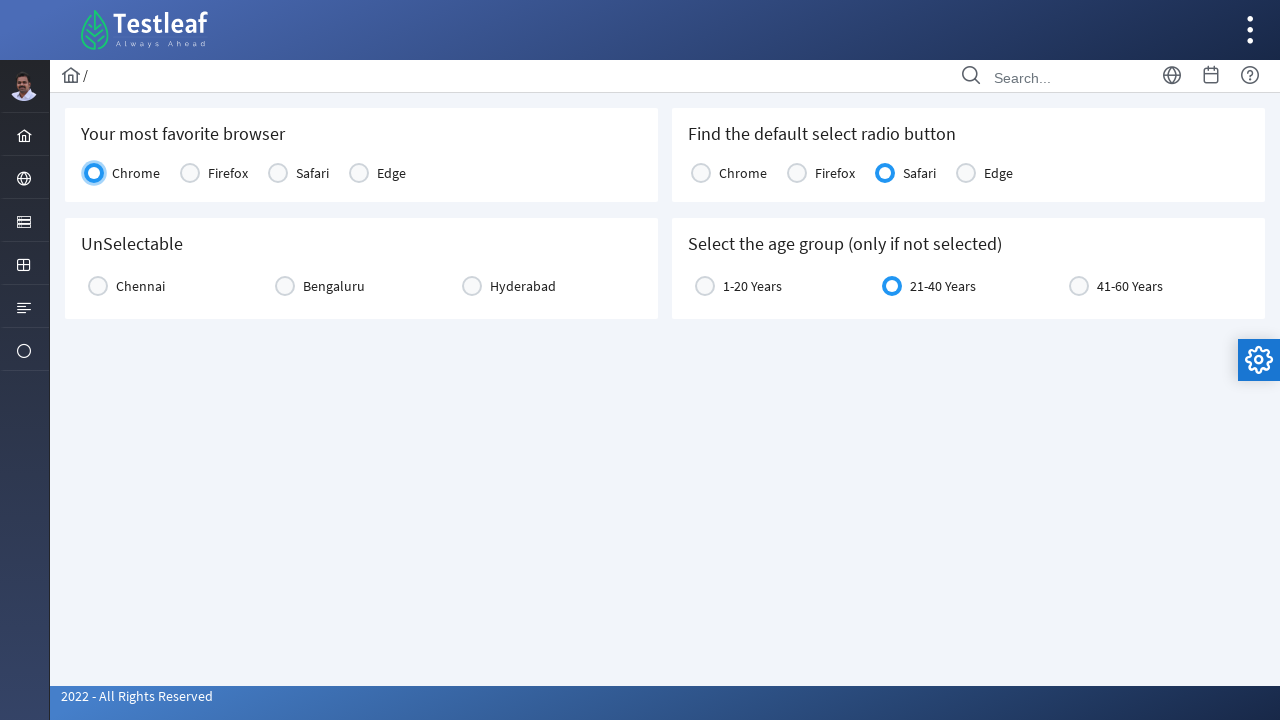

Located Safari radio button element
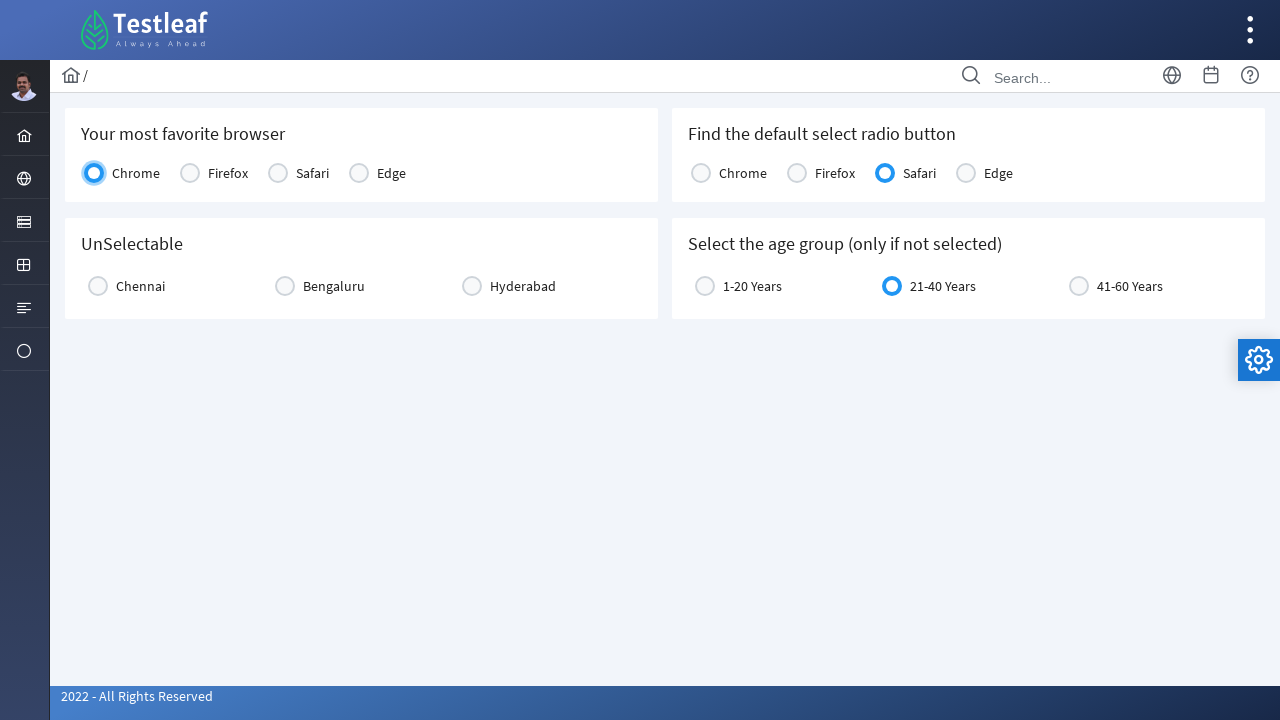

Verified Safari radio button selection state
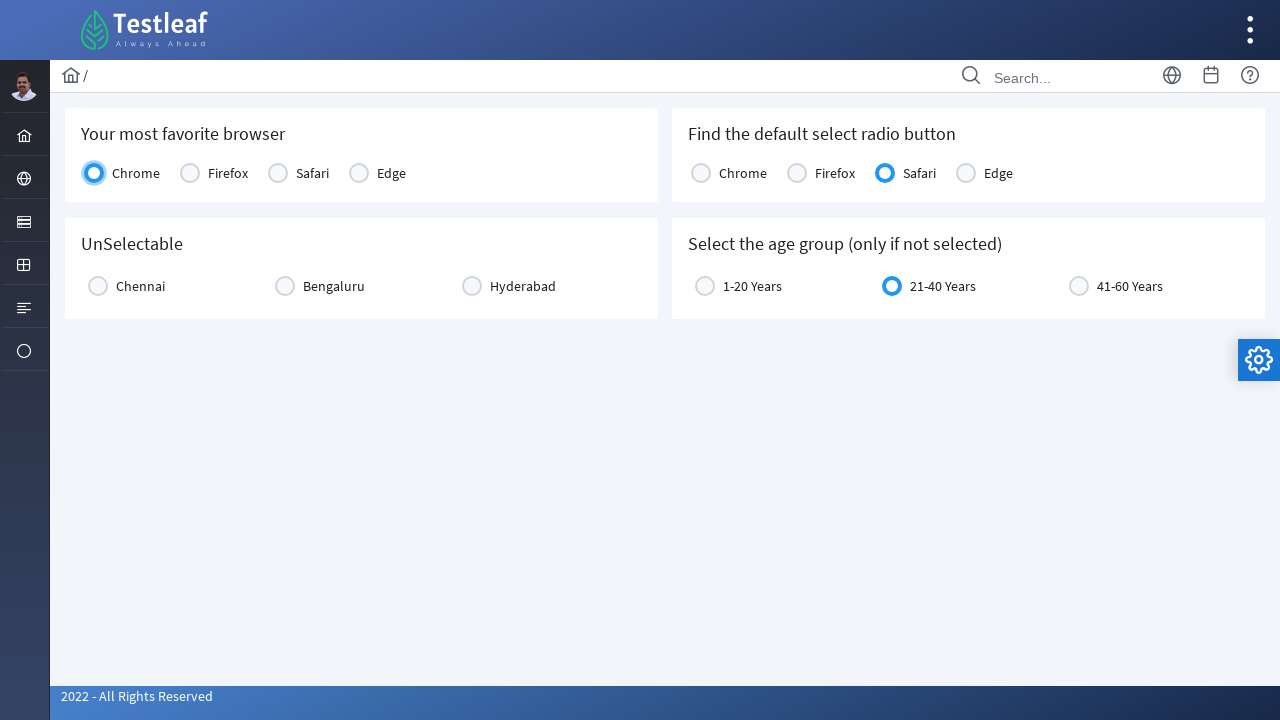

Located Edge radio button element
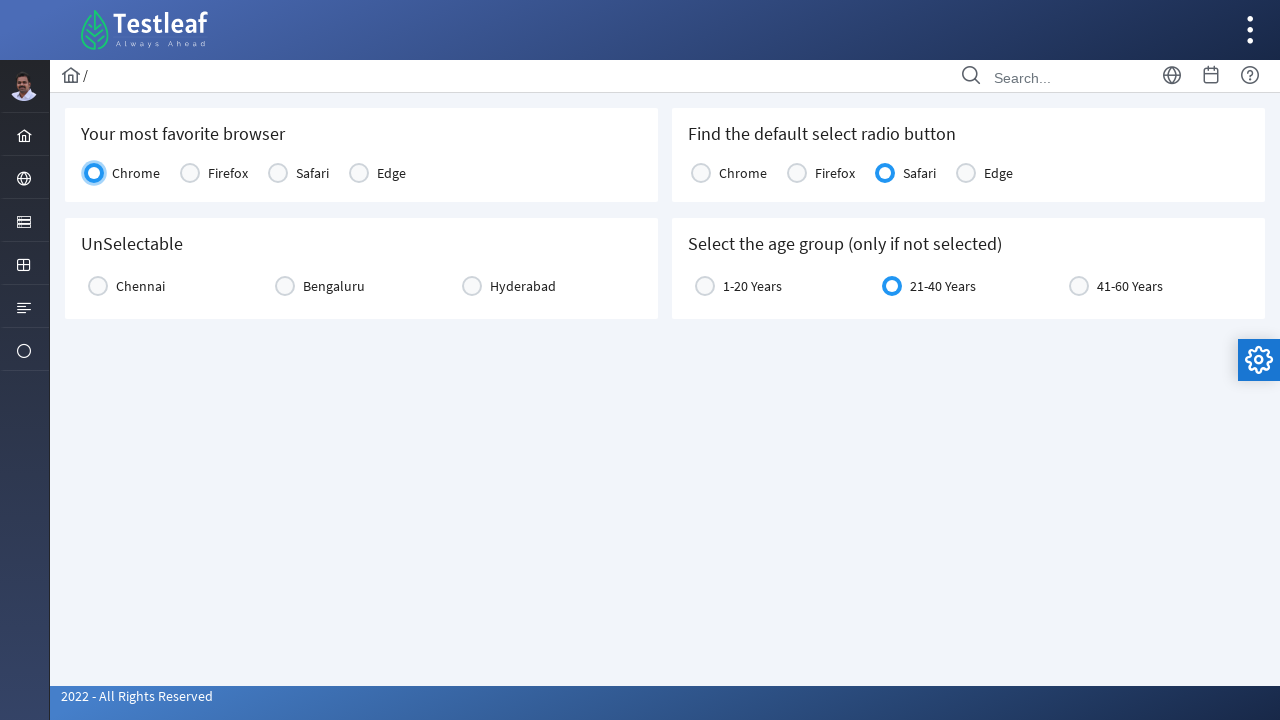

Verified Edge radio button selection state
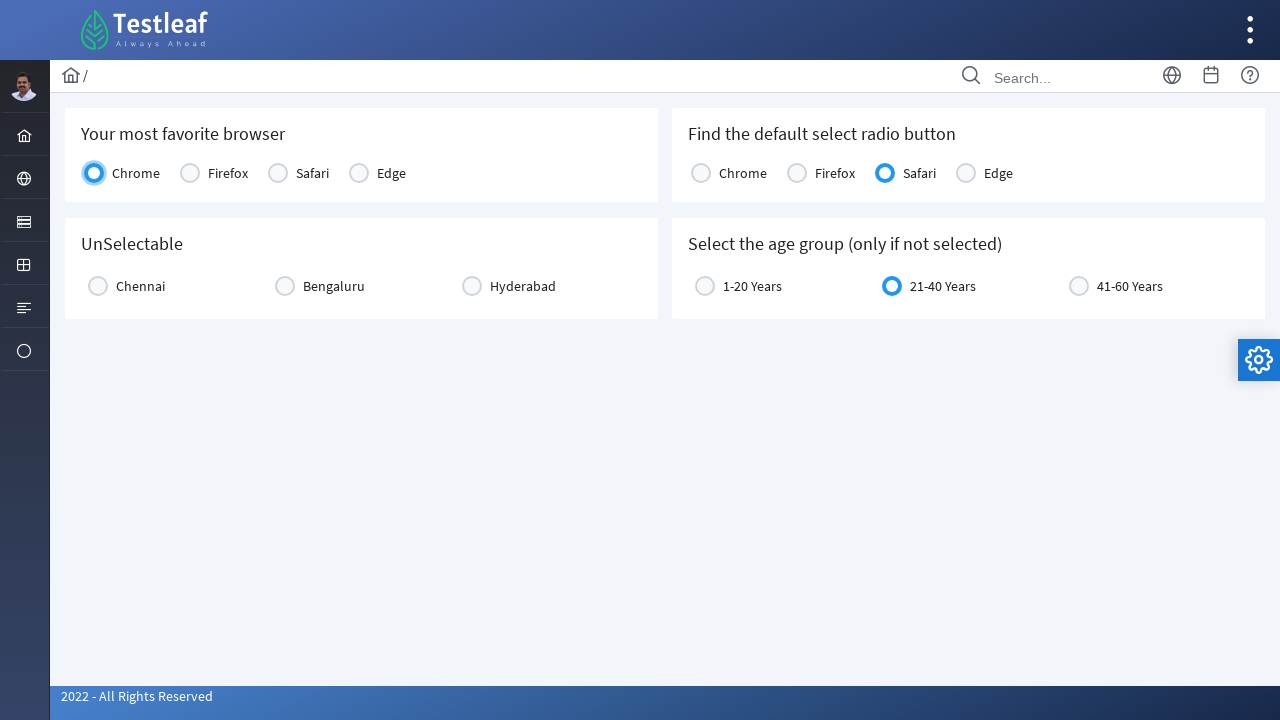

Located age range '21-40 Years' radio button element
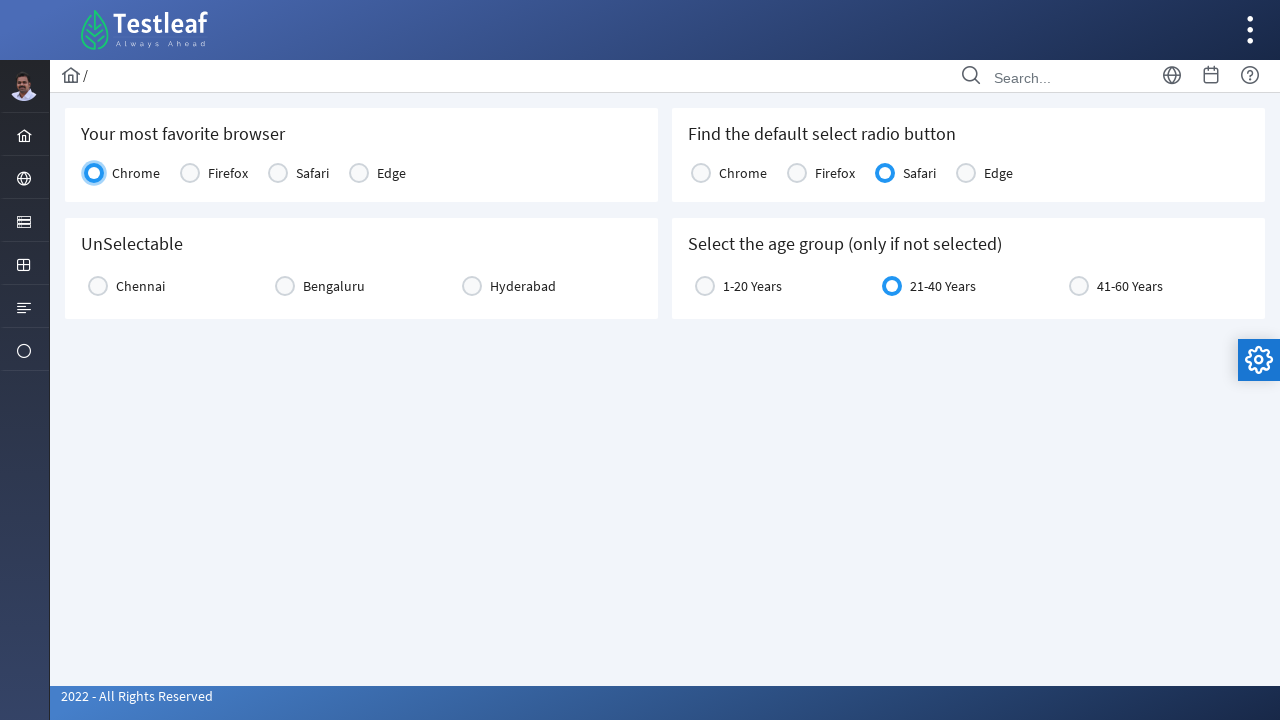

Clicked age range '21-40 Years' radio button at (943, 286) on xpath=//label[text()='21-40 Years']
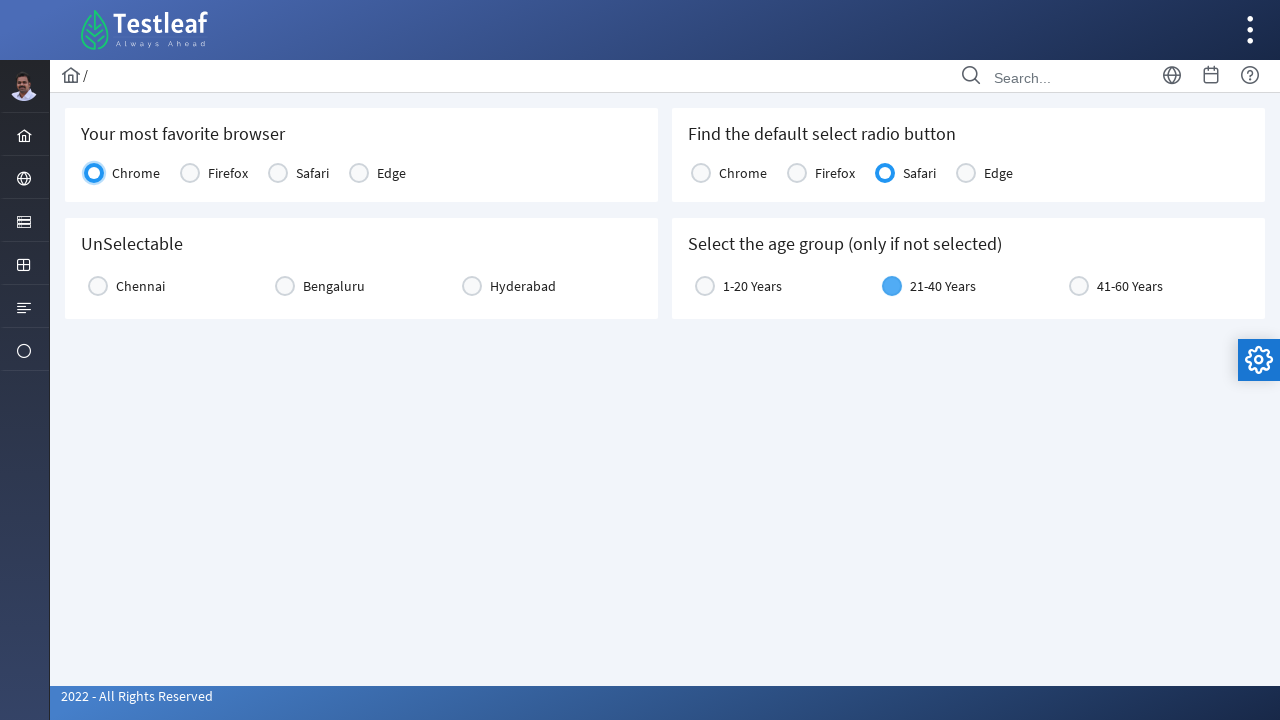

Verified age range radio button selection state
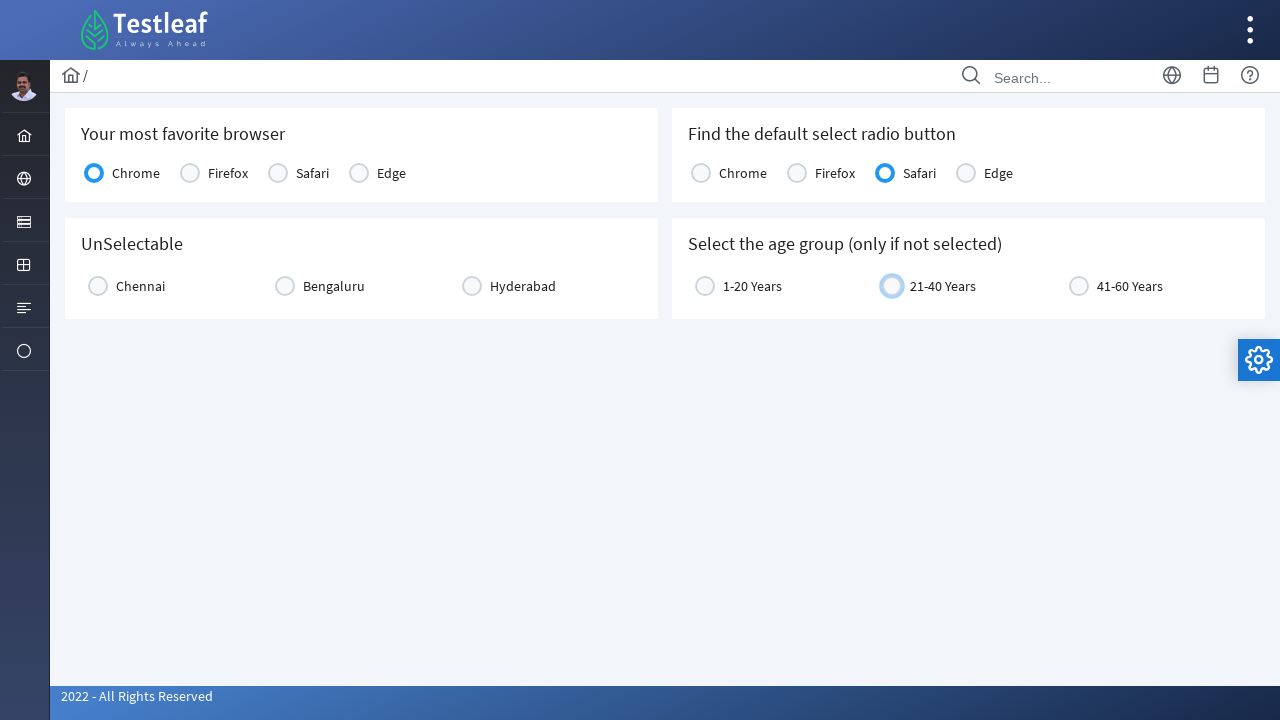

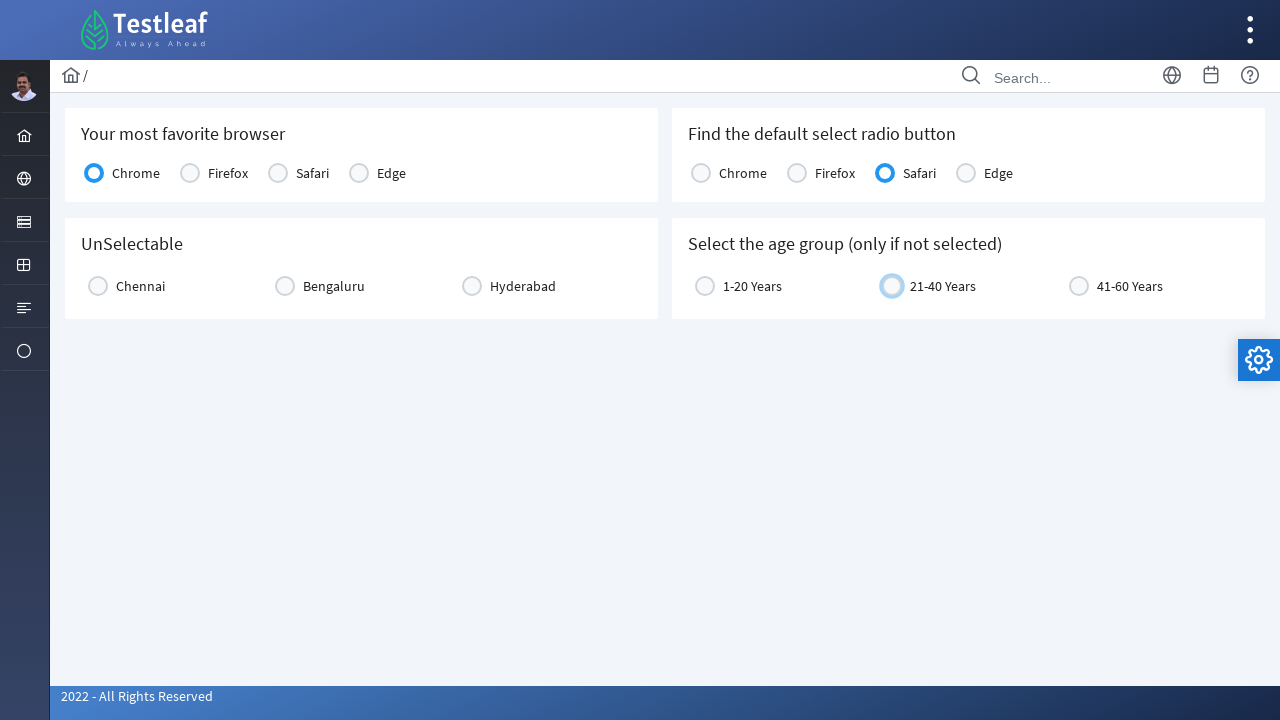